Tests multiselect dropdown by typing "Bla" to filter options and confirming selection with ENTER key

Starting URL: https://demoqa.com/select-menu

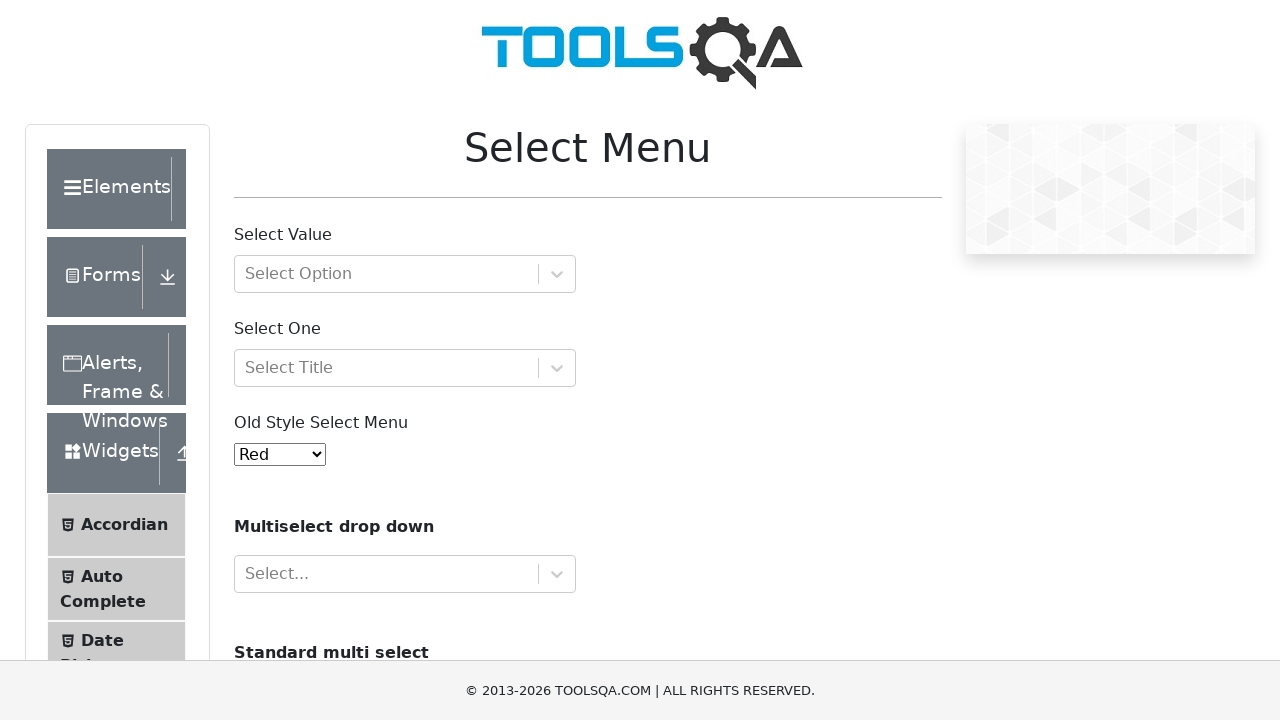

Filled multiselect input with 'Bla' to filter options on input#react-select-4-input
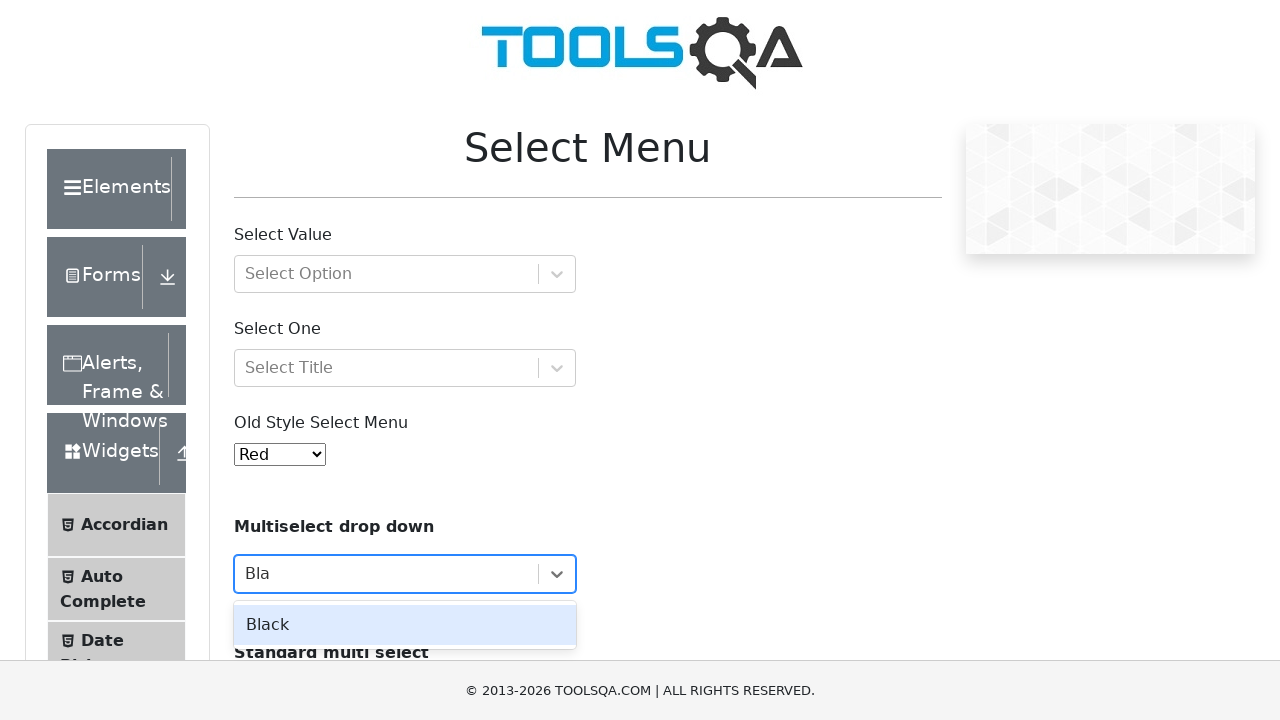

Verified that 'Bla' was successfully entered in multiselect input
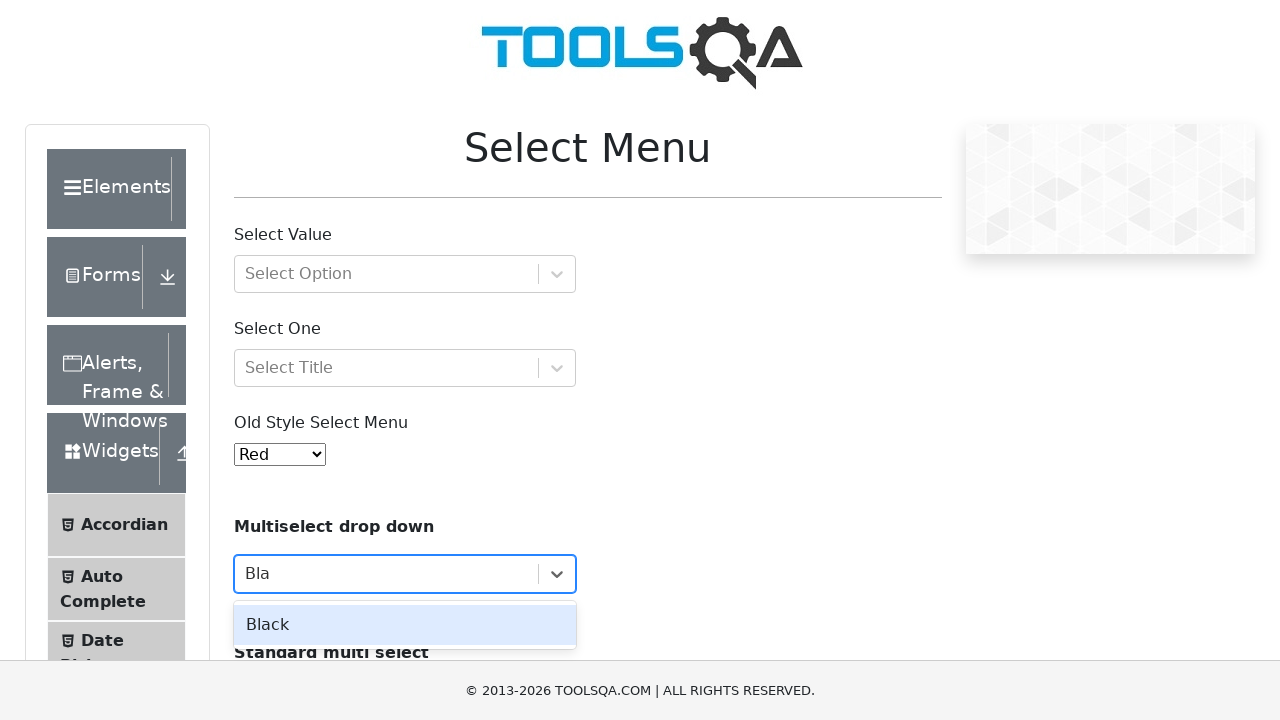

Pressed ENTER key to confirm multiselect option on input#react-select-4-input
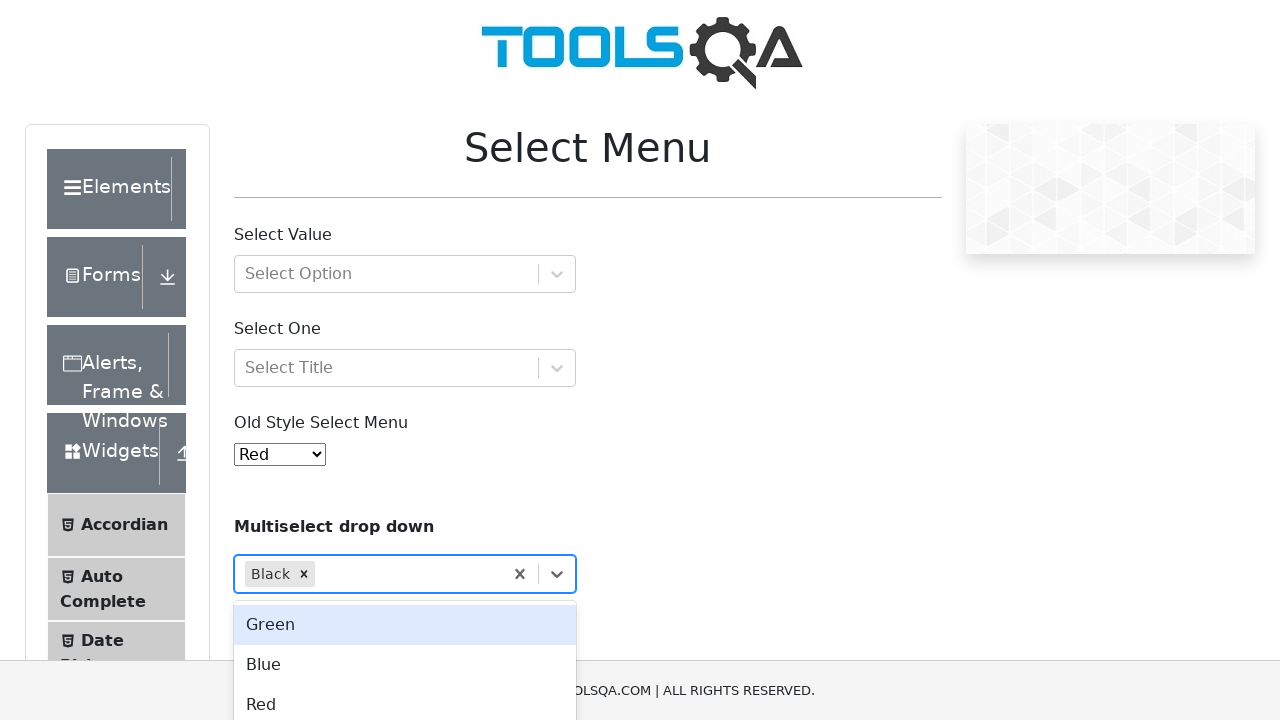

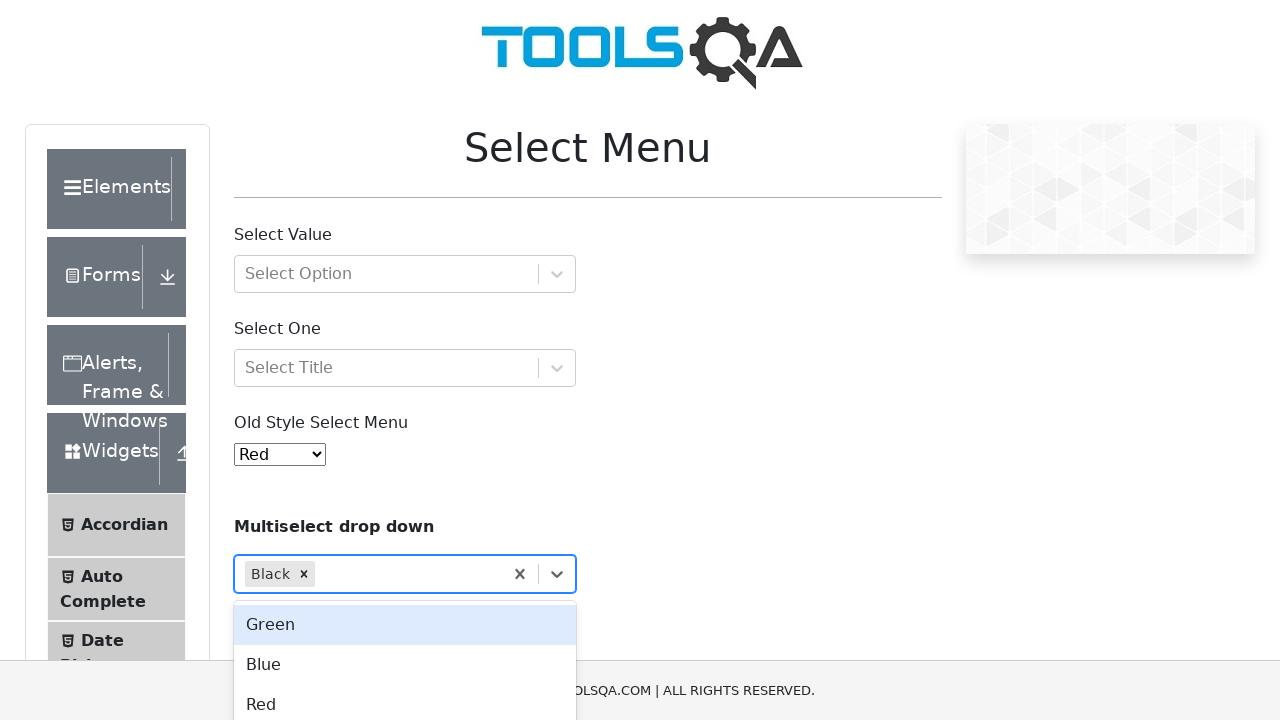